Tests mouse scroll functionality by scrolling down the page using mouse wheel

Starting URL: https://practice.cydeo.com/

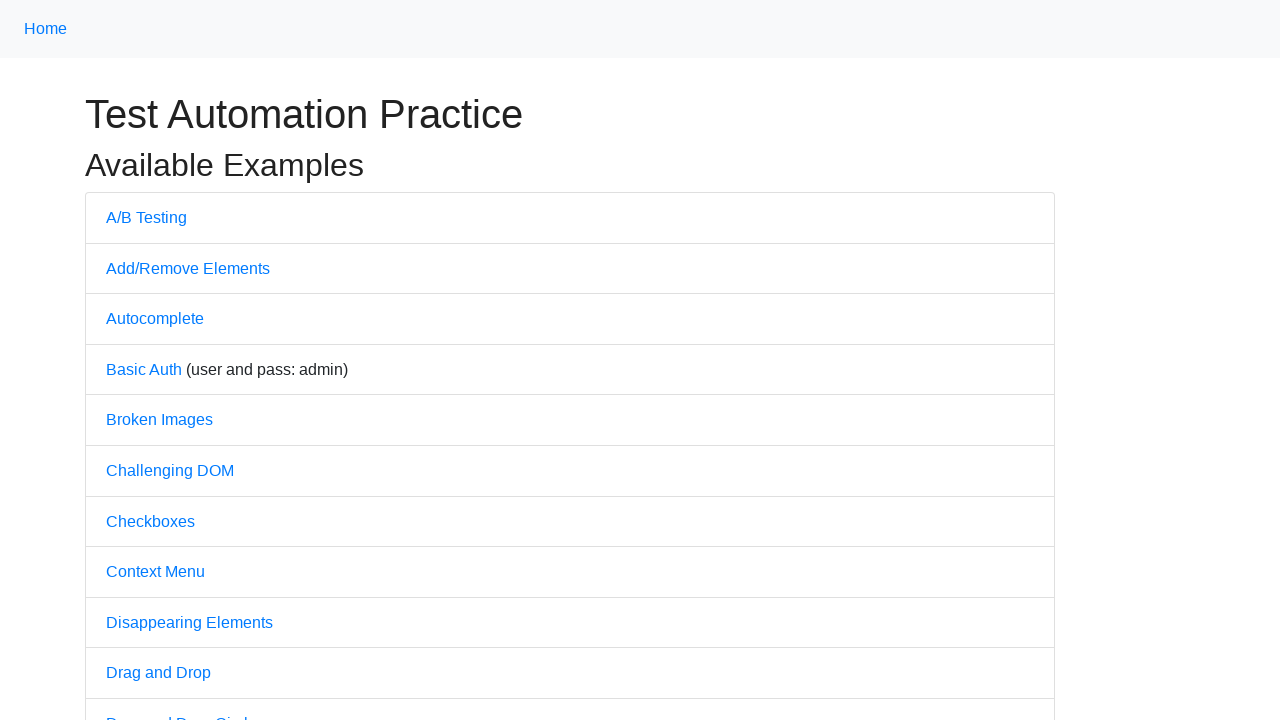

Scrolled down the page using mouse wheel by 2000 pixels
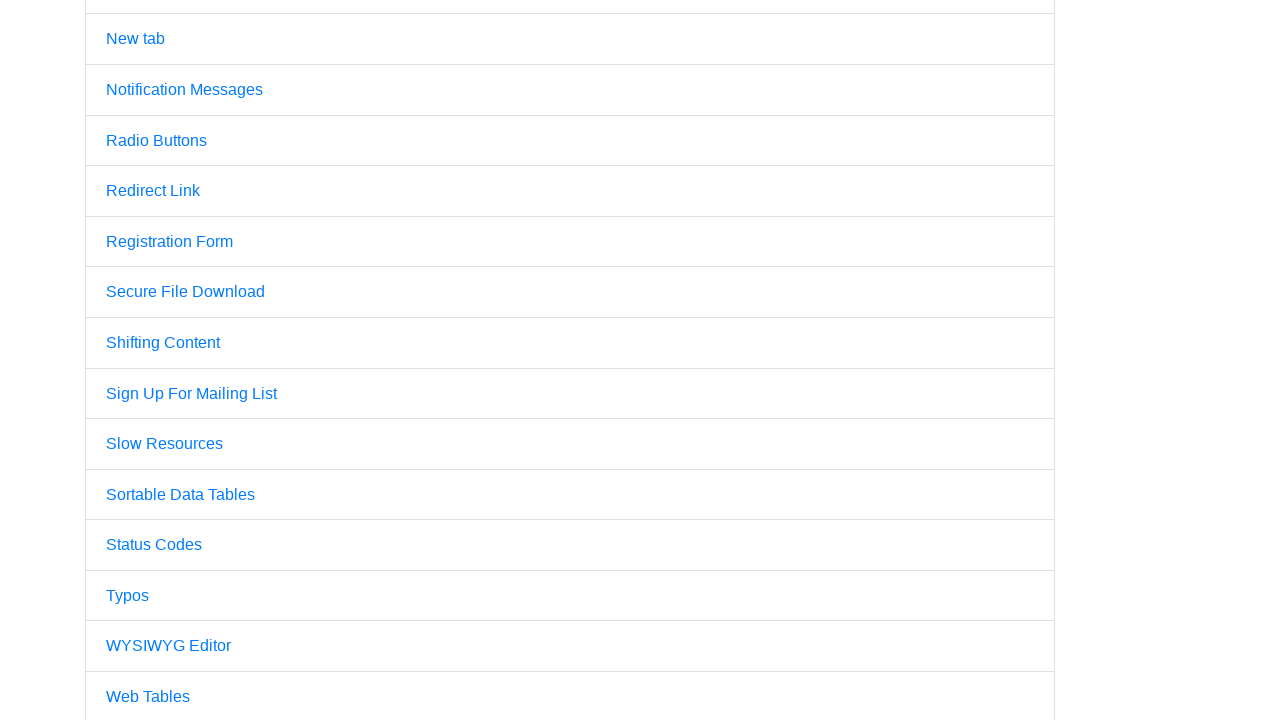

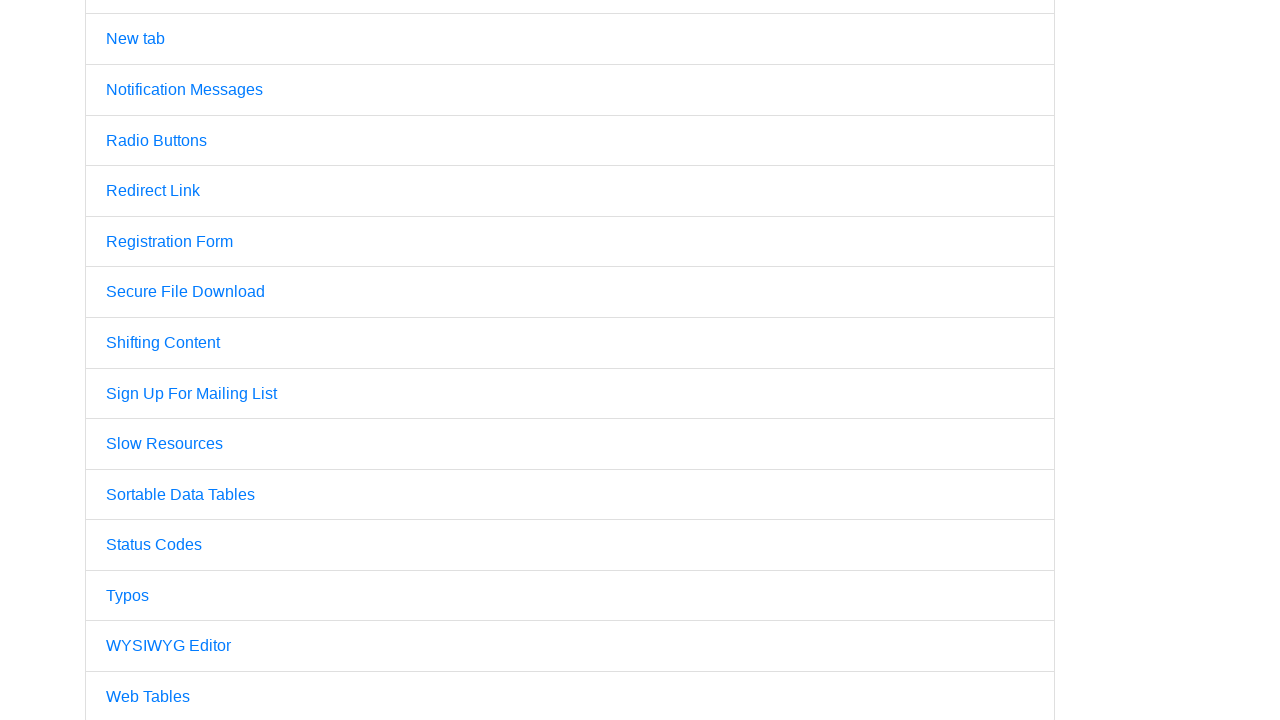